Fills out a form with various data types, leaving zip code empty, submits the form, and verifies field validation colors

Starting URL: https://bonigarcia.dev/selenium-webdriver-java/data-types.html

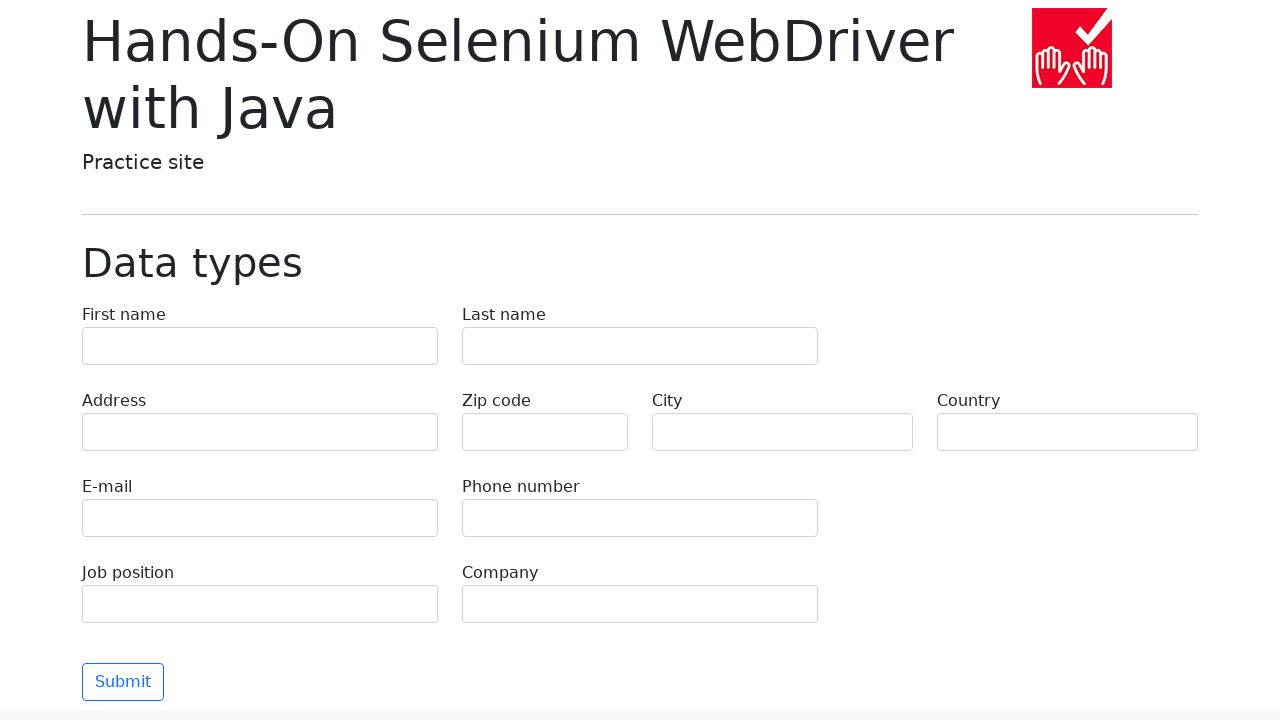

Filled first name field with 'Иван' on [name='first-name']
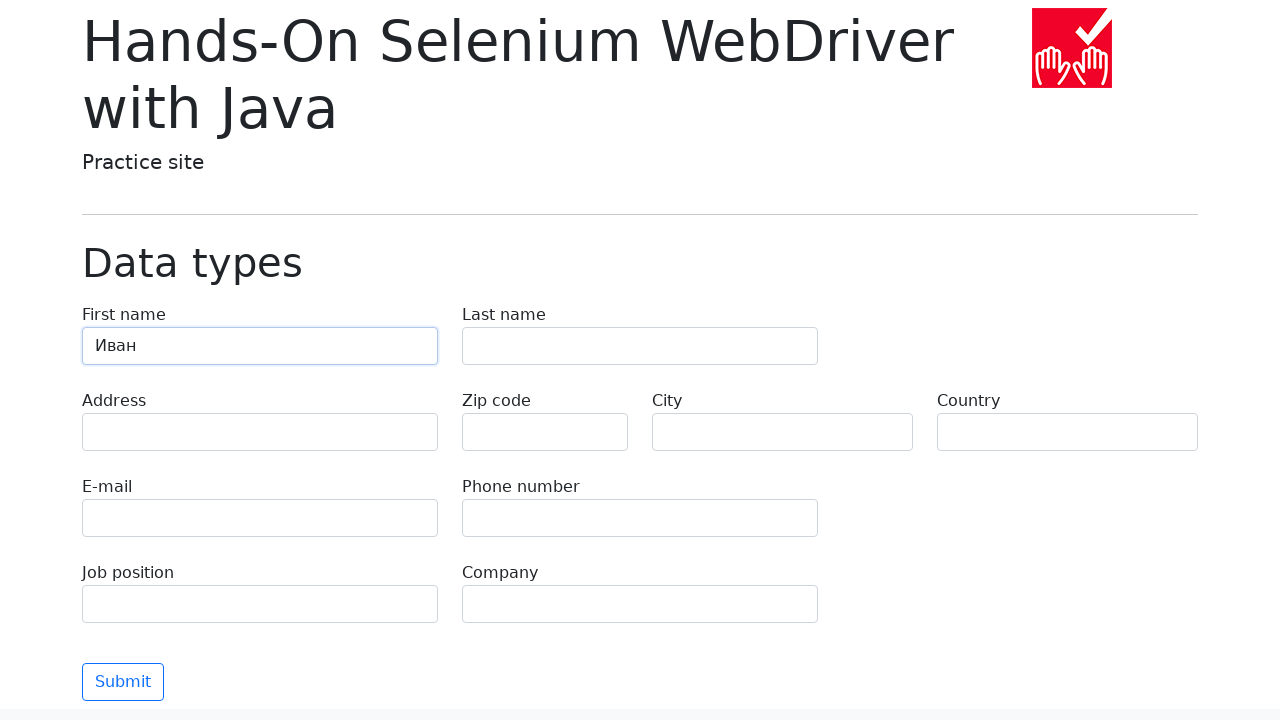

Filled last name field with 'Петров' on [name='last-name']
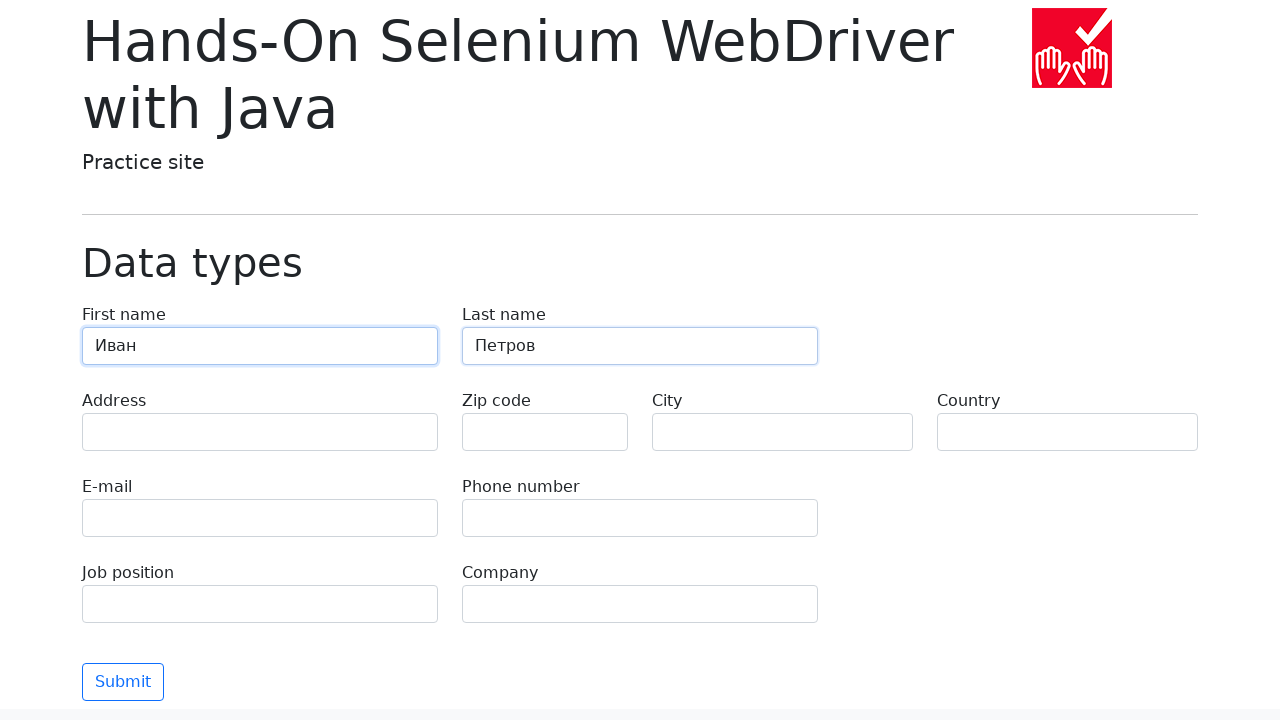

Filled address field with 'Ленина, 55-3' on [name='address']
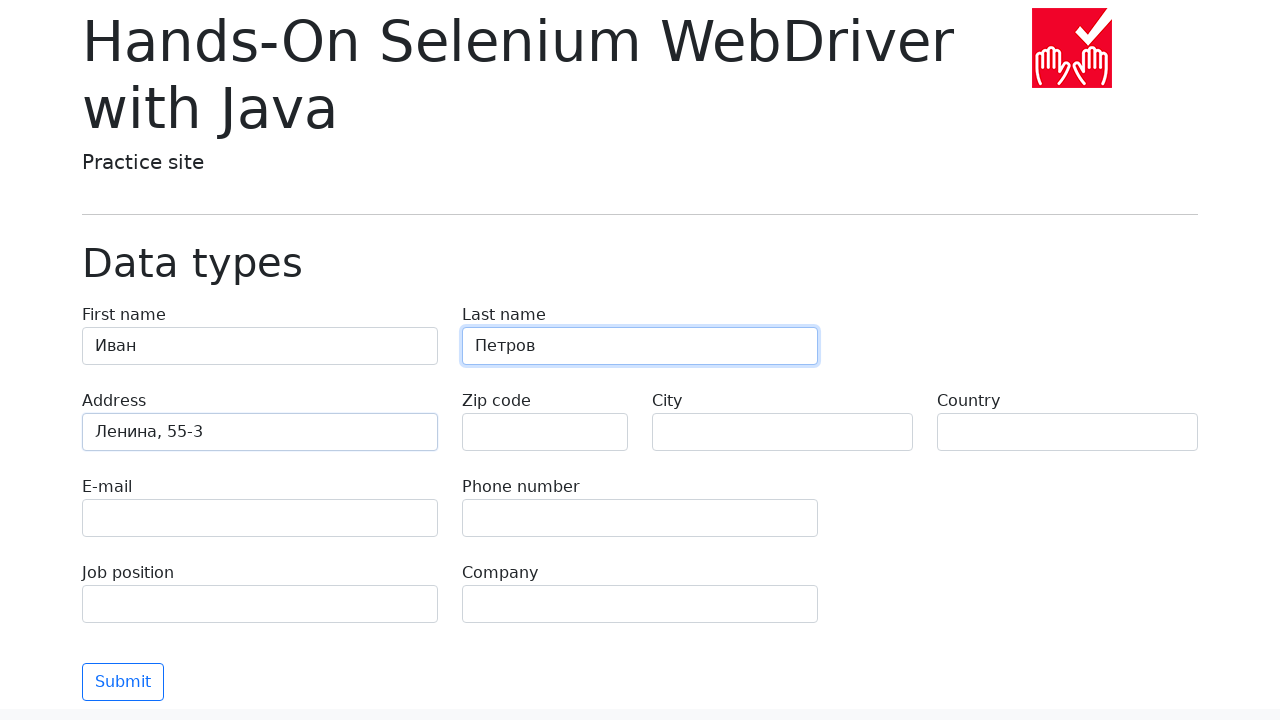

Filled email field with 'test@skypro.com' on [name='e-mail']
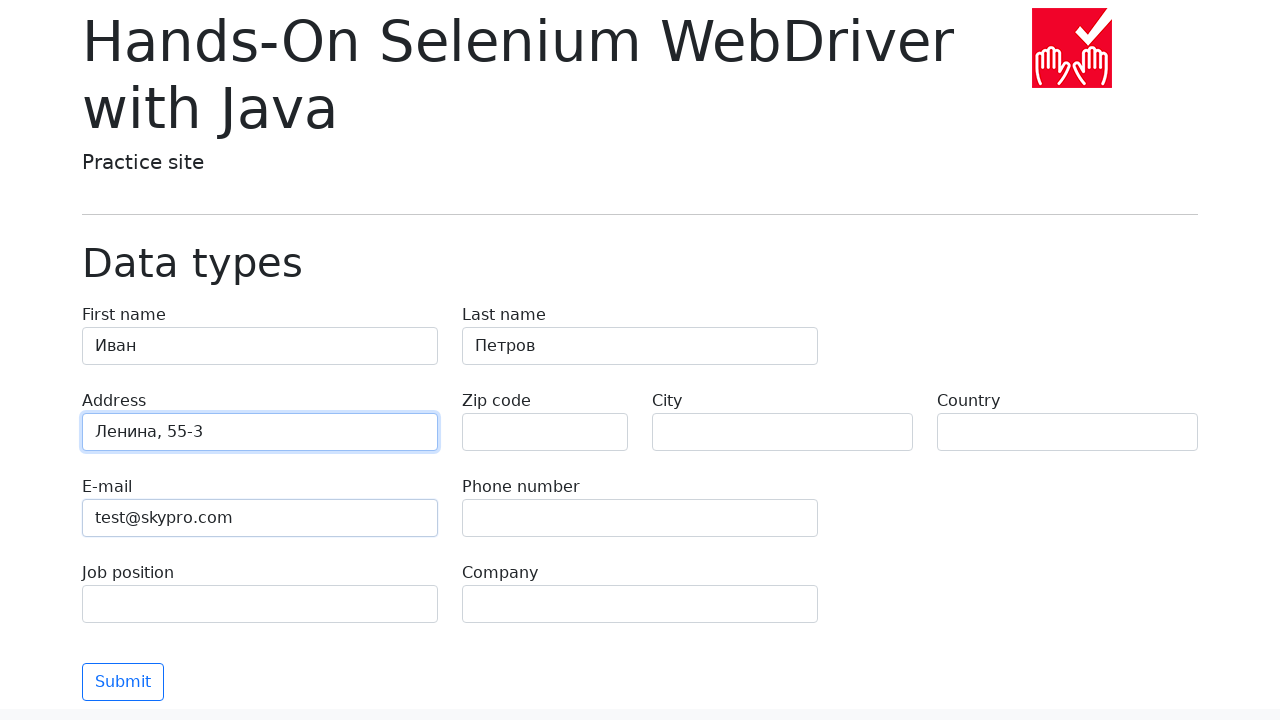

Filled phone field with '+7985899998787' on [name='phone']
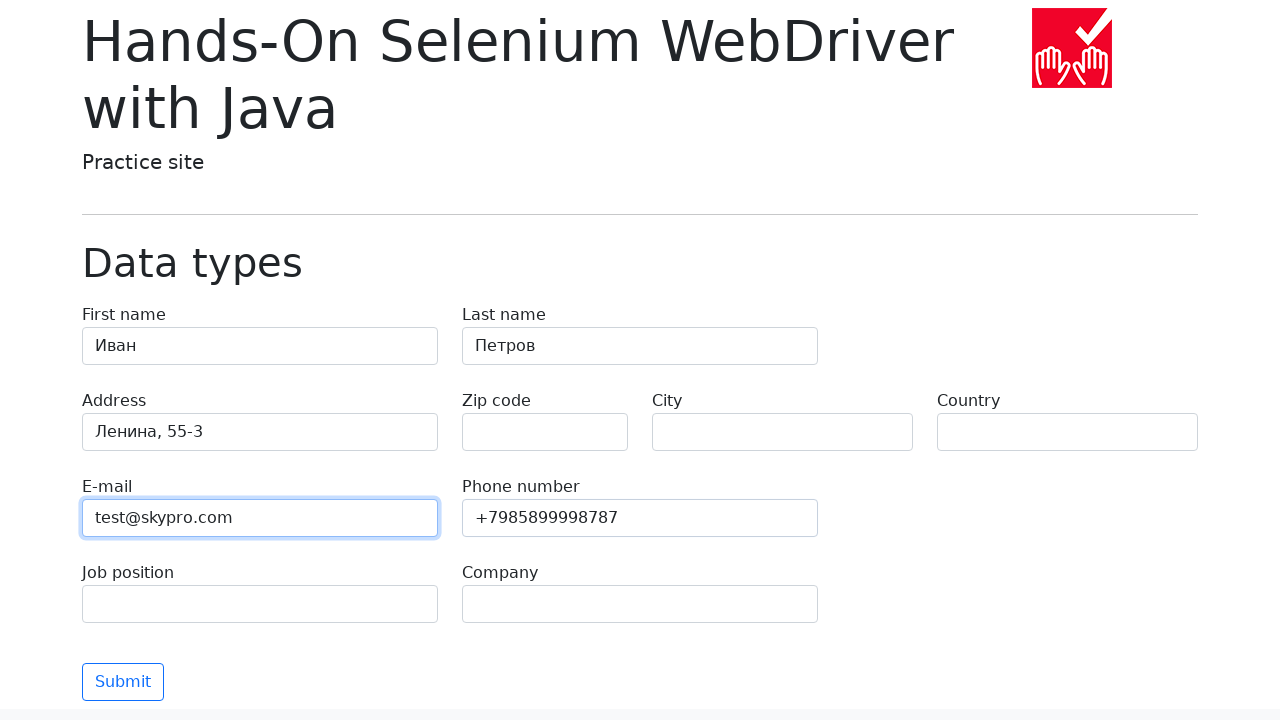

Left zip code field empty on [name='zip-code']
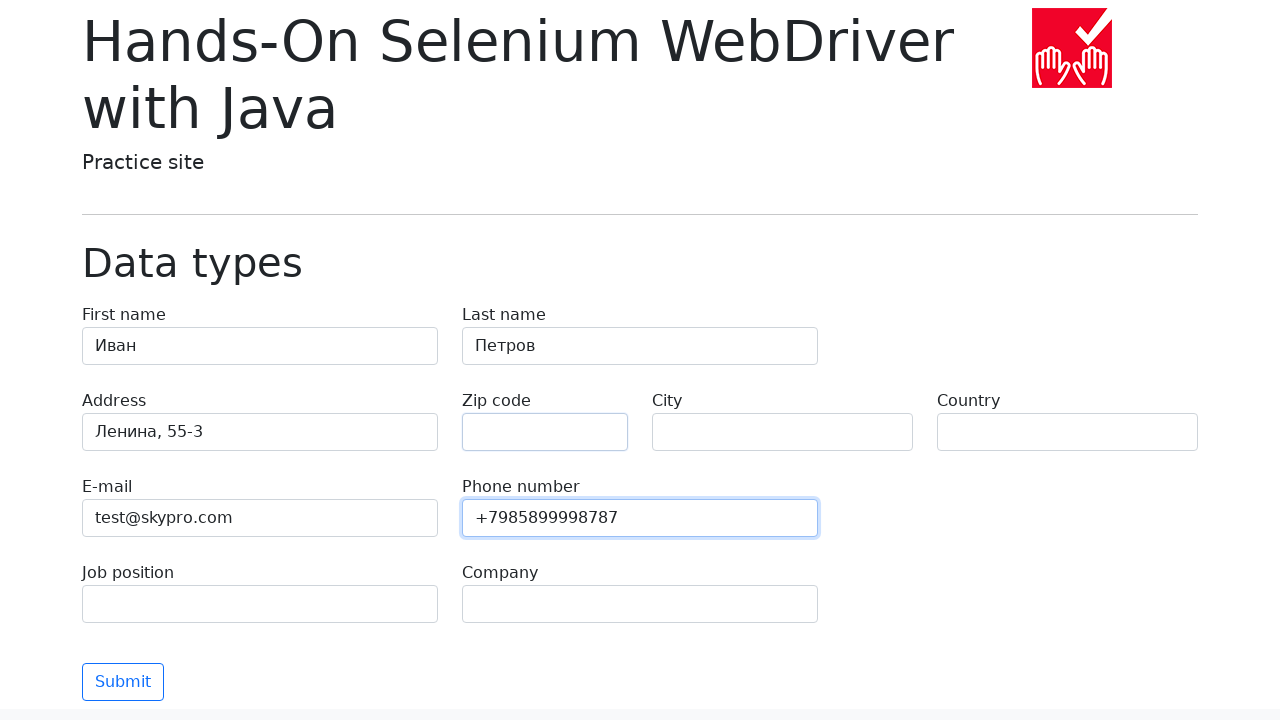

Filled city field with 'Москва' on [name='city']
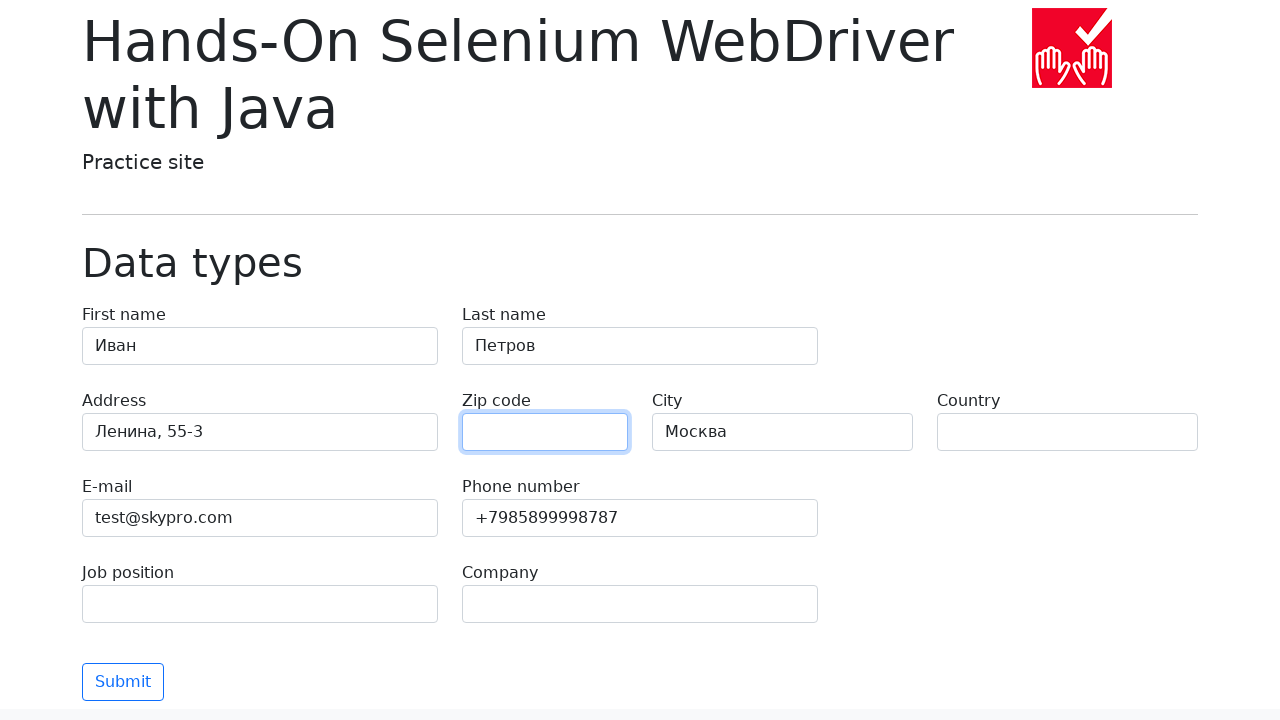

Filled country field with 'Россия' on [name='country']
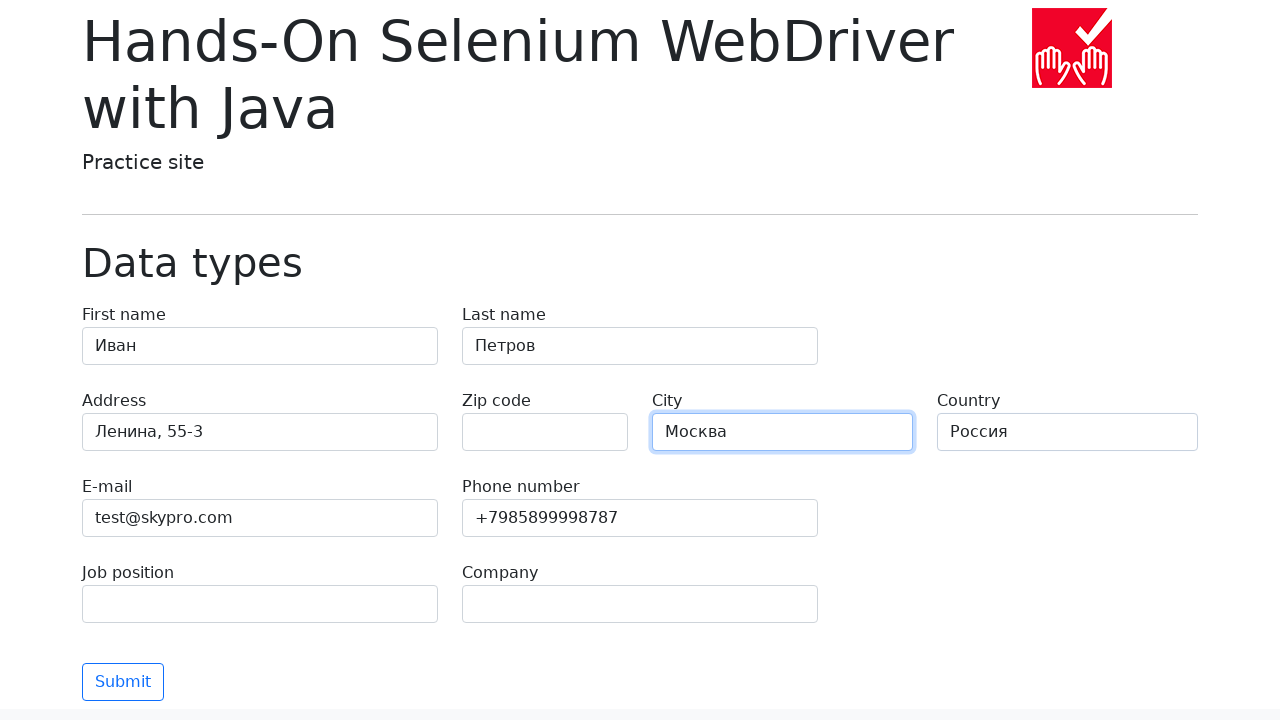

Filled job position field with 'QA' on [name='job-position']
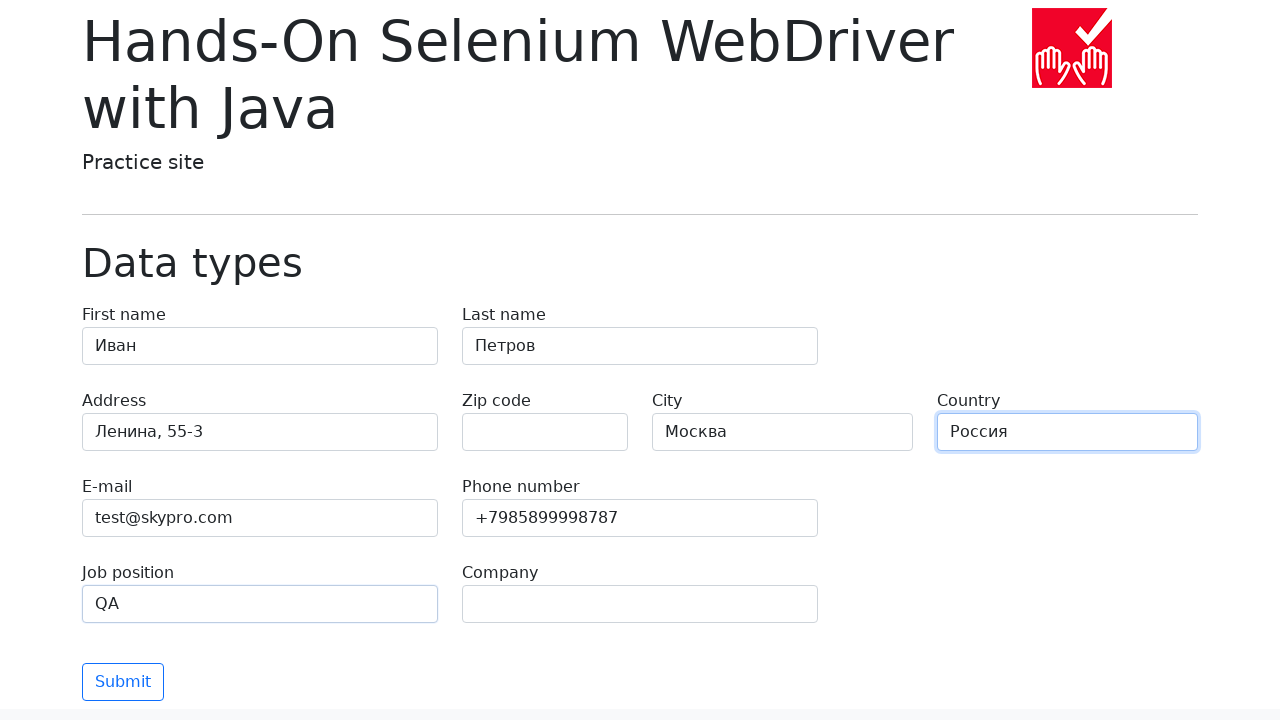

Filled company field with 'SkyPro' on [name='company']
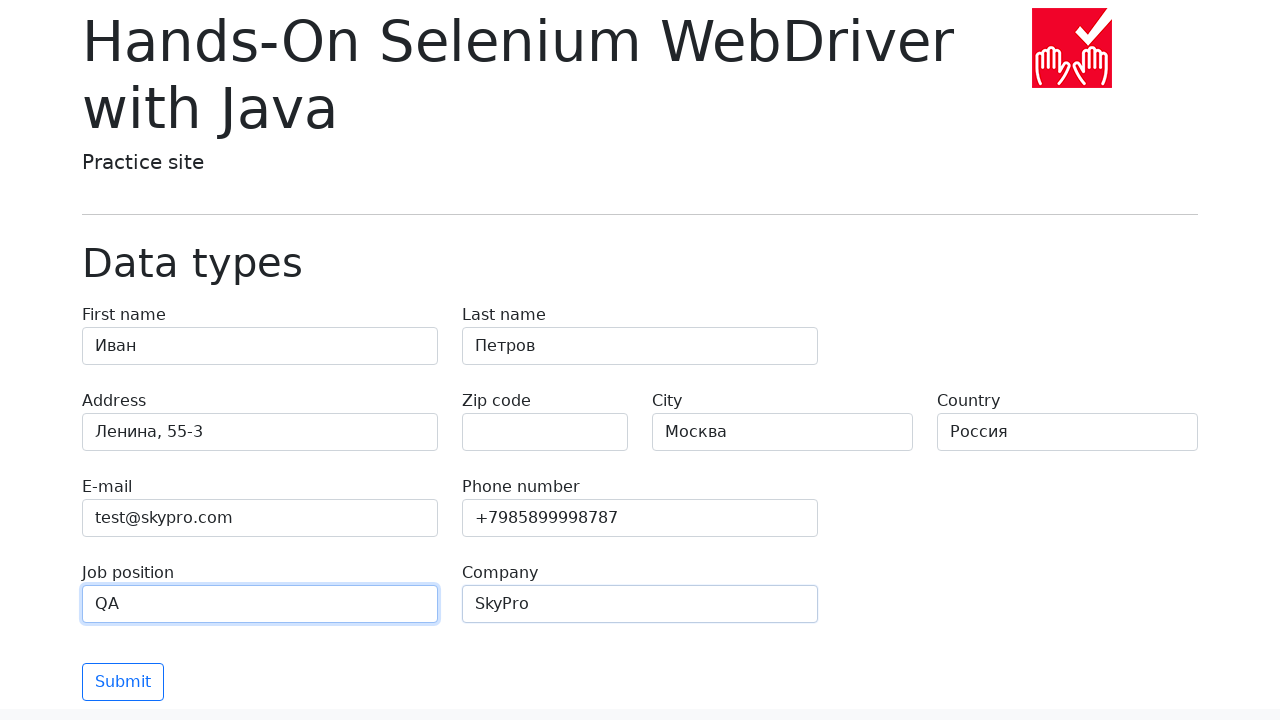

Clicked submit button to submit form at (123, 682) on .btn.btn-outline-primary.mt-3
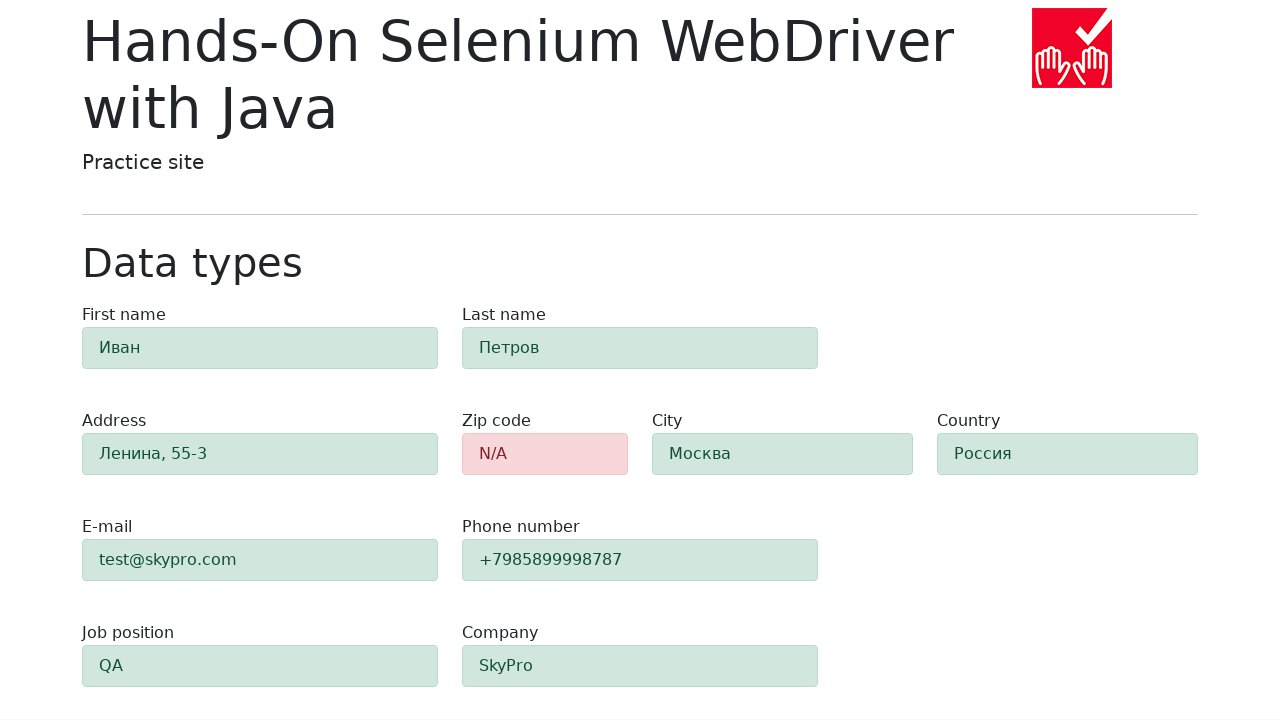

Waited 2 seconds for form validation to complete
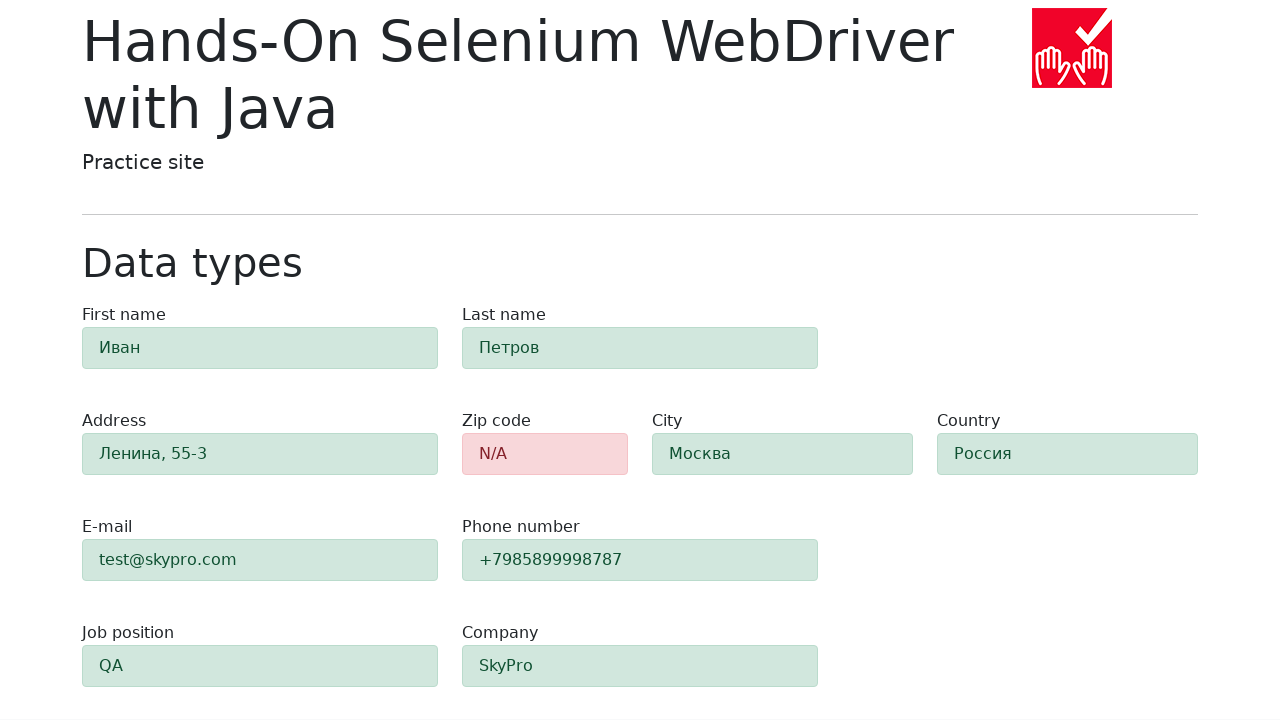

Verified zip-code field element is visible
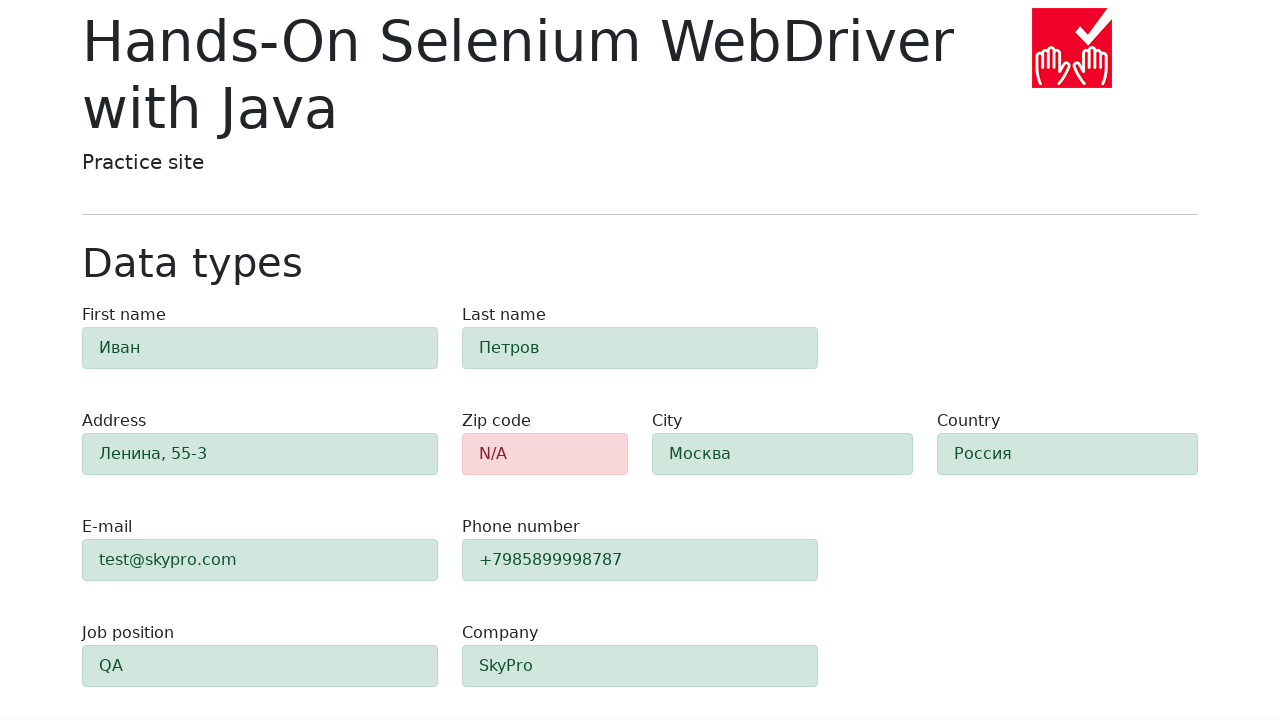

Verified country field element is visible
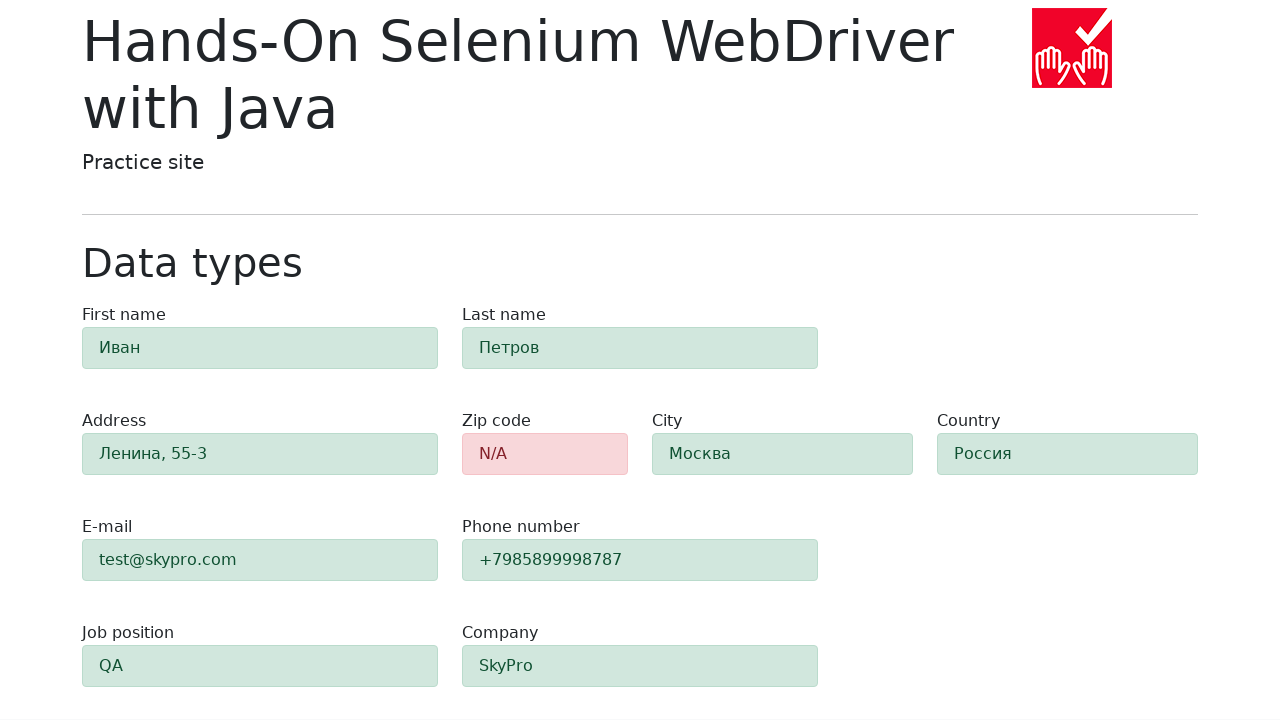

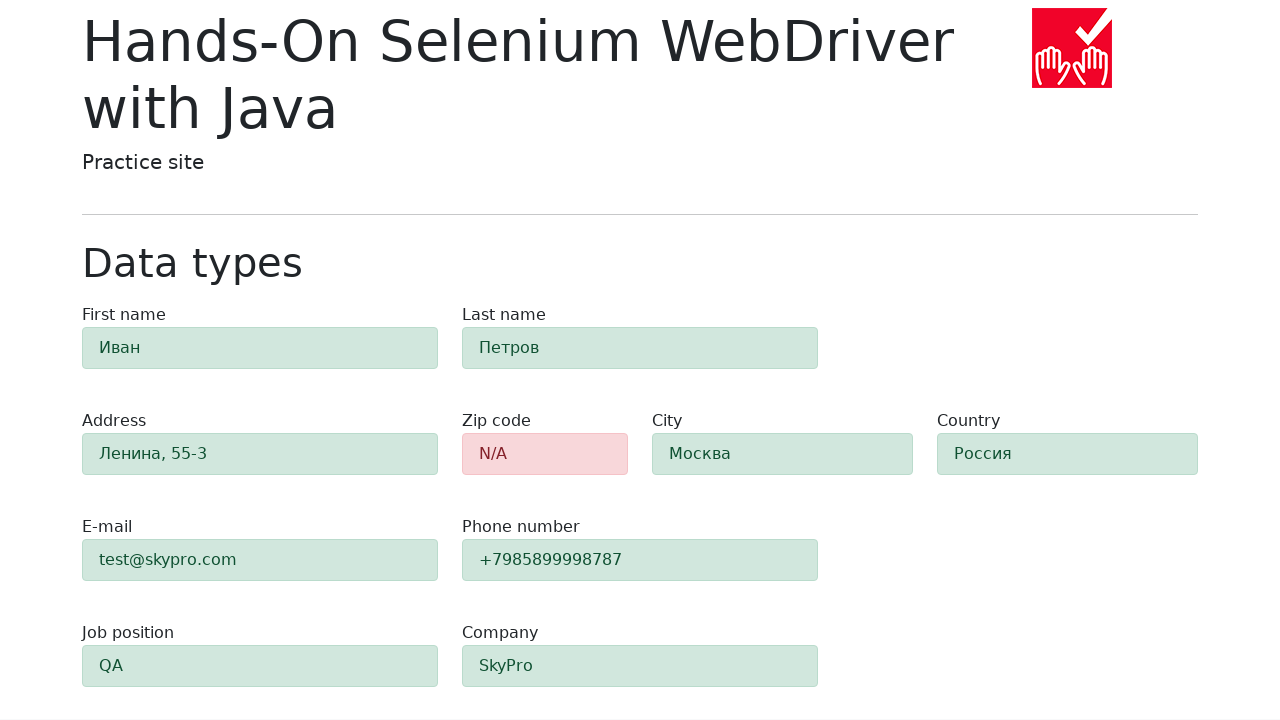